Tests infinite scroll functionality by navigating to the infinite scroll page, scrolling down multiple times using keyboard shortcuts, then scrolling back to top and verifying the page heading.

Starting URL: http://the-internet.herokuapp.com

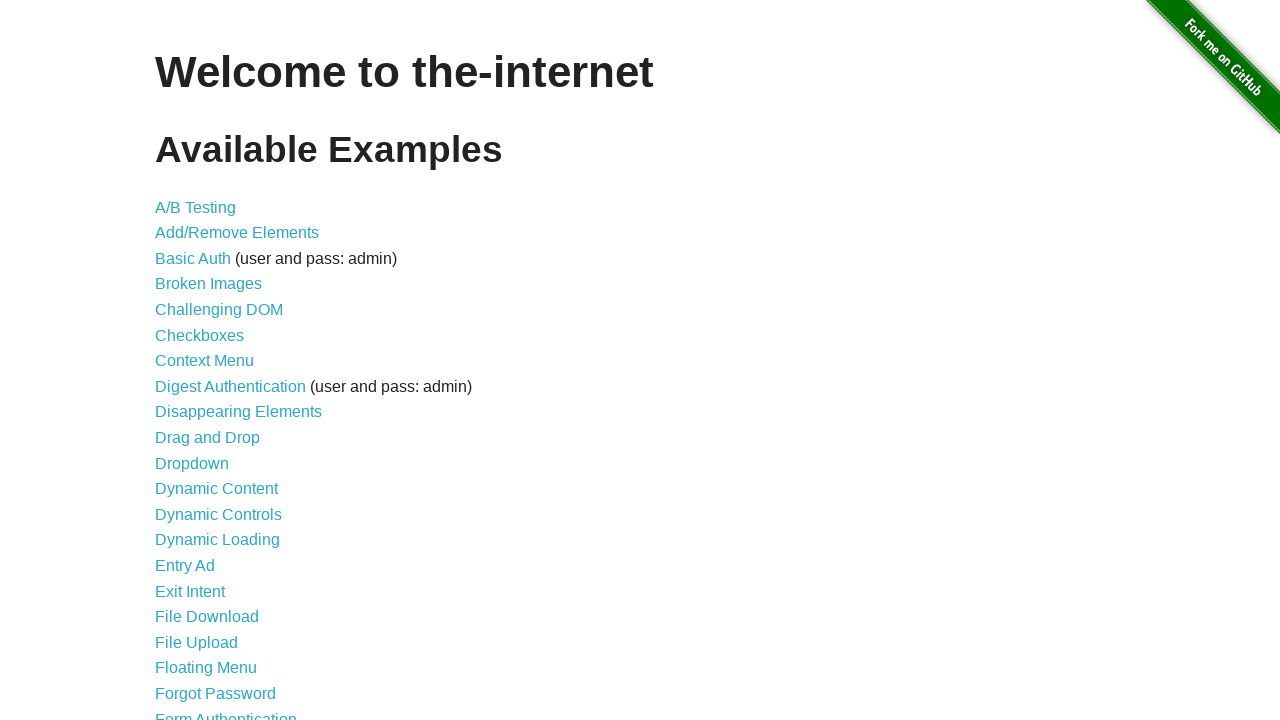

Clicked on Infinite Scroll link at (201, 360) on #content > ul > li:nth-child(26) > a
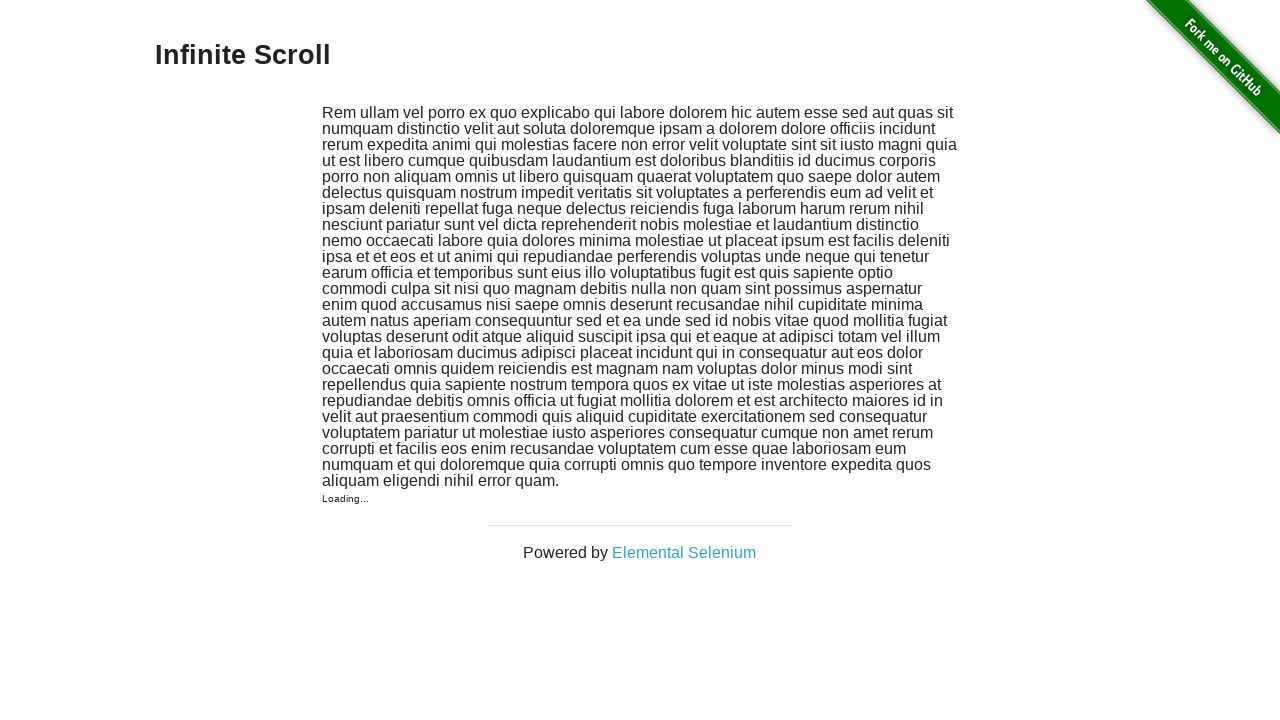

Infinite Scroll page loaded successfully
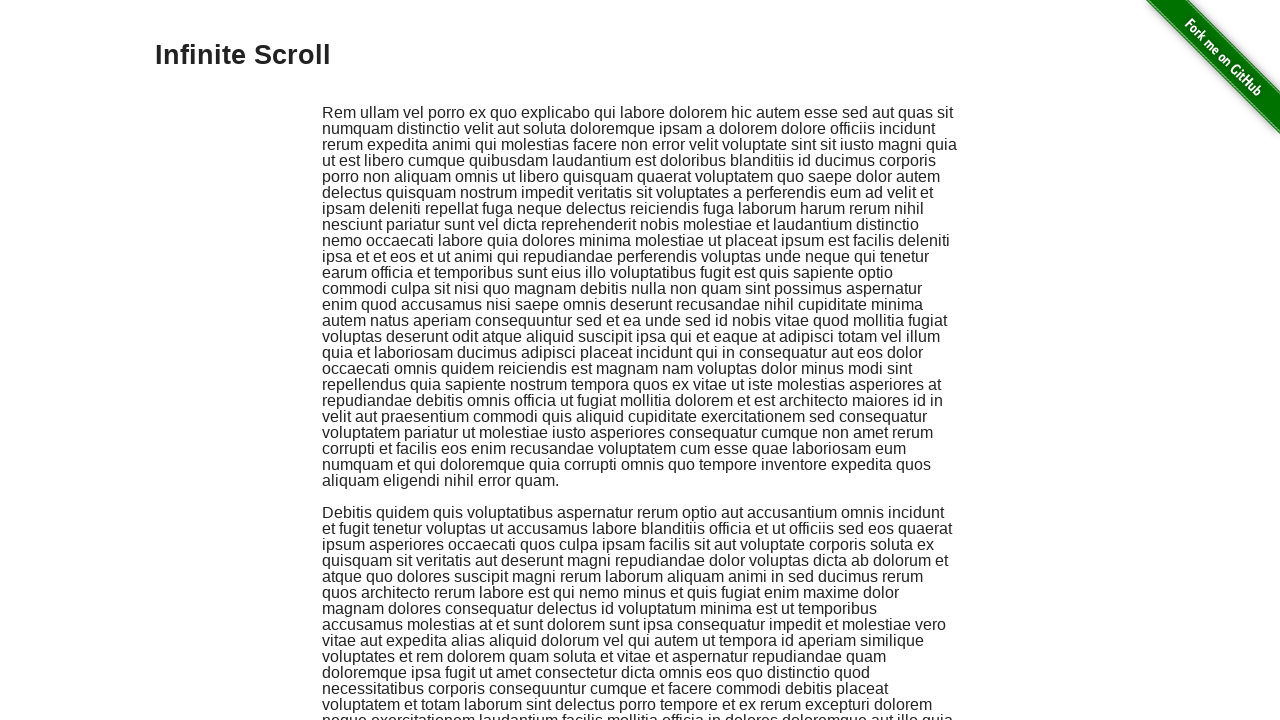

Scrolled to bottom of page using Ctrl+End
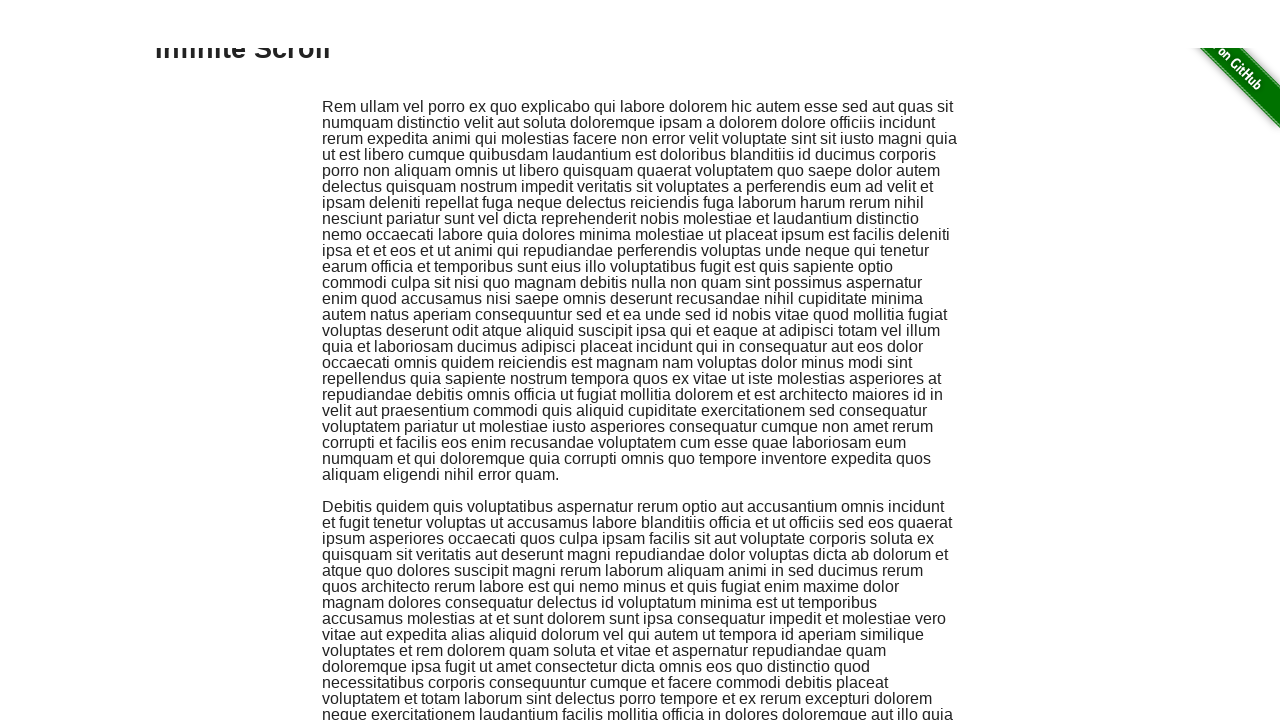

Waited 2 seconds for content to load after first scroll
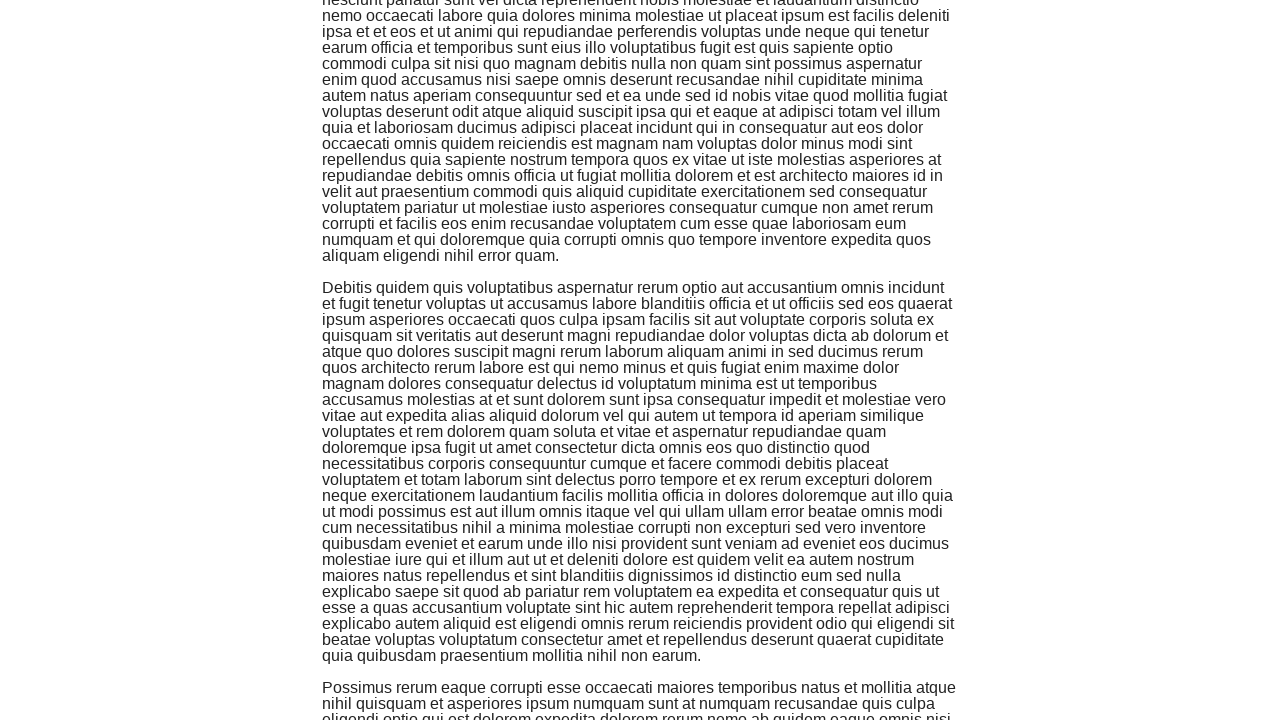

Scrolled to bottom of page again using Ctrl+End
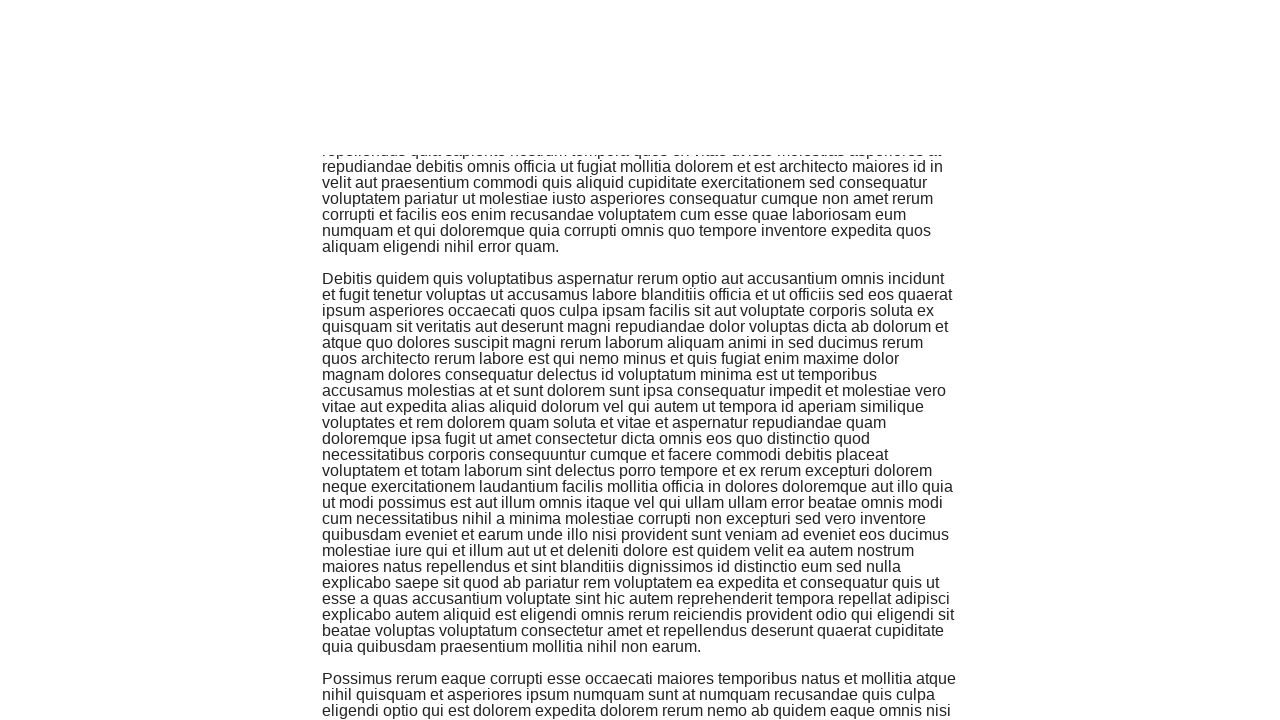

Waited 2 seconds for content to load after second scroll
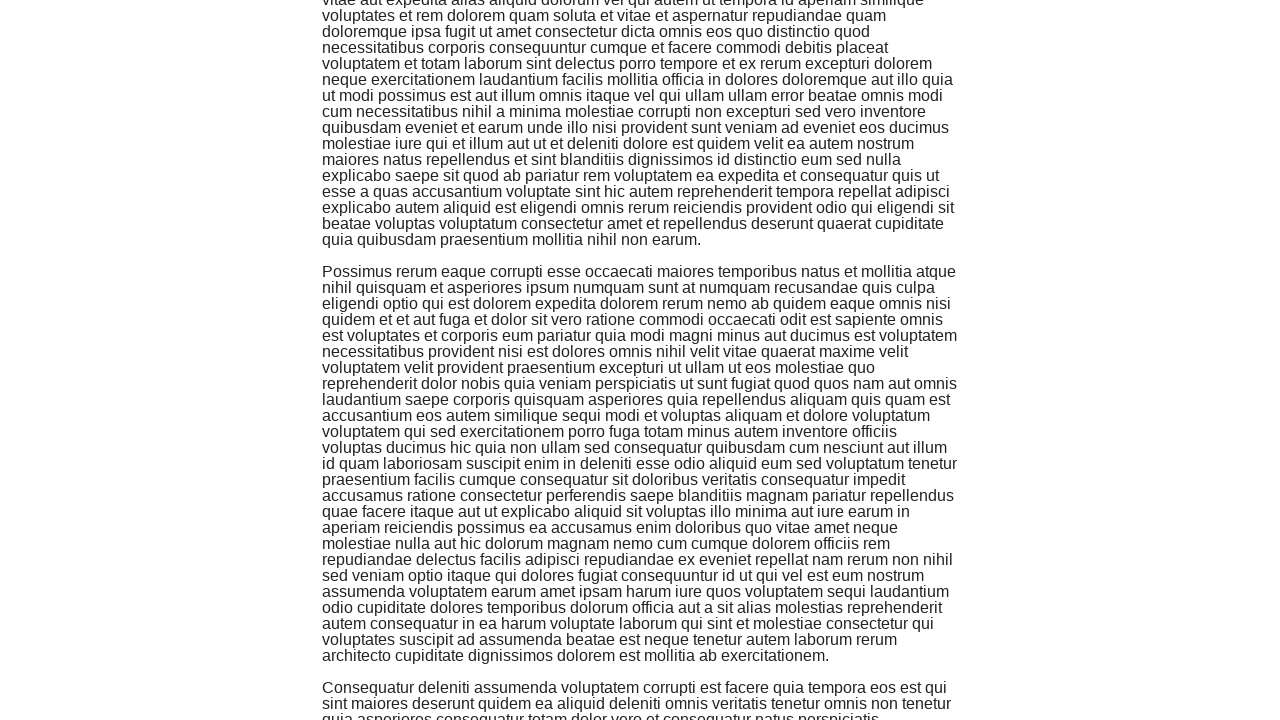

Scrolled back to top of page using Ctrl+Home
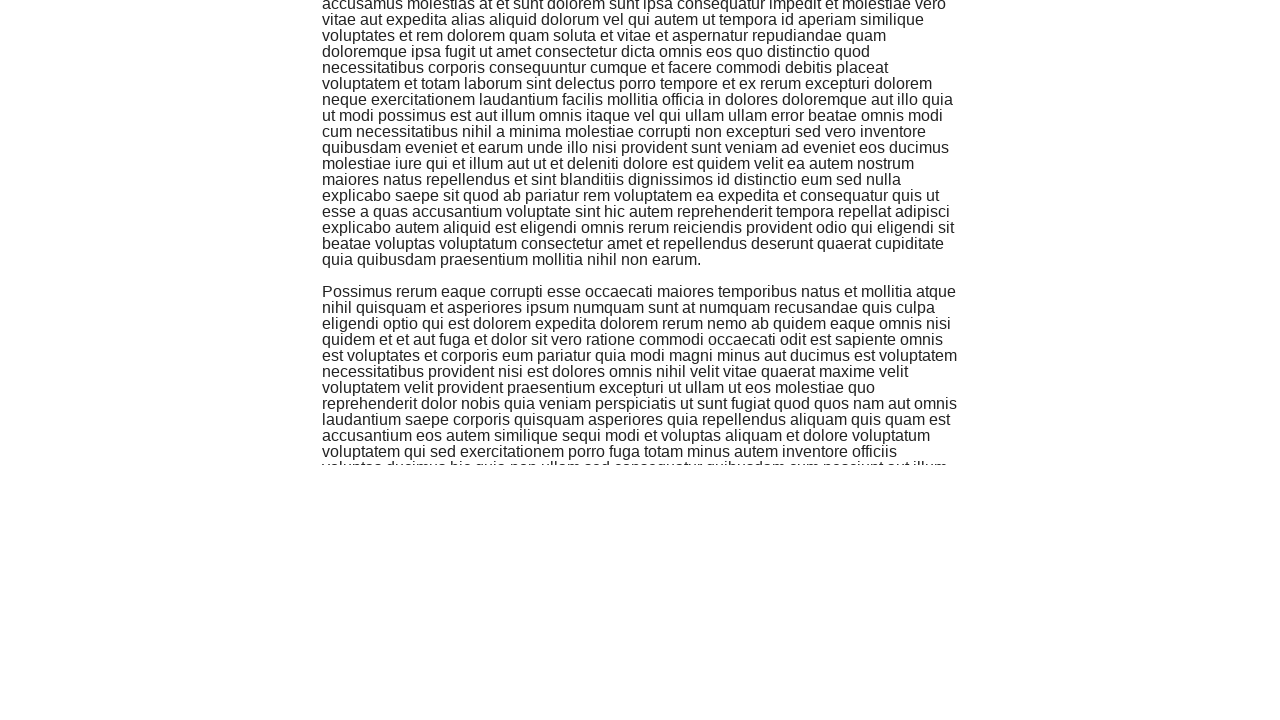

Verified page heading text is 'Infinite Scroll'
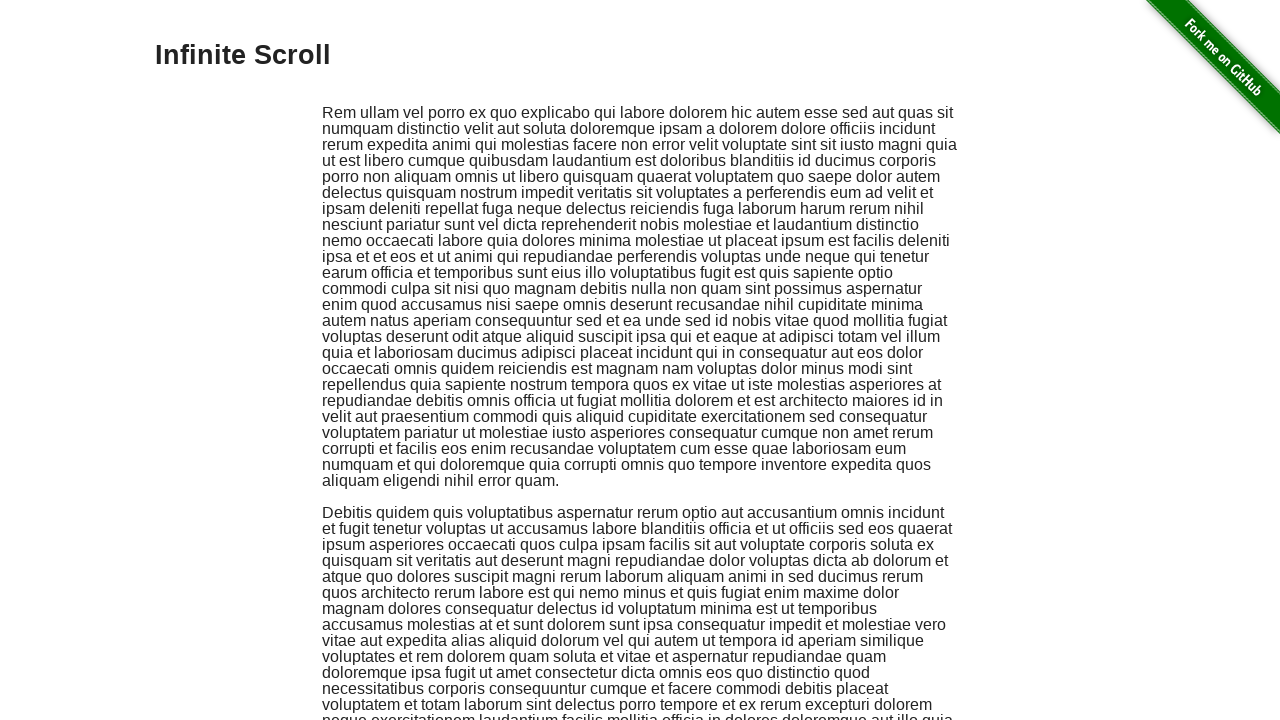

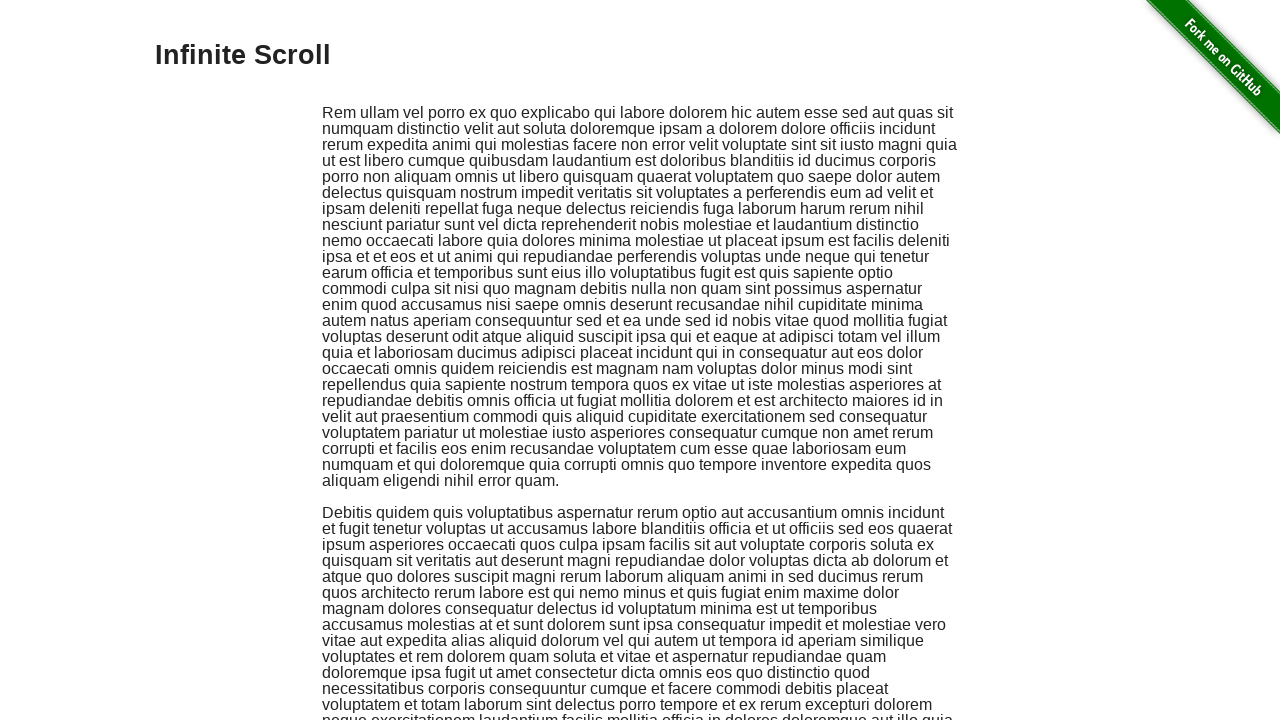